Tests browser navigation and window/tab management by visiting multiple websites and opening new tabs

Starting URL: https://www.mycontactform.com

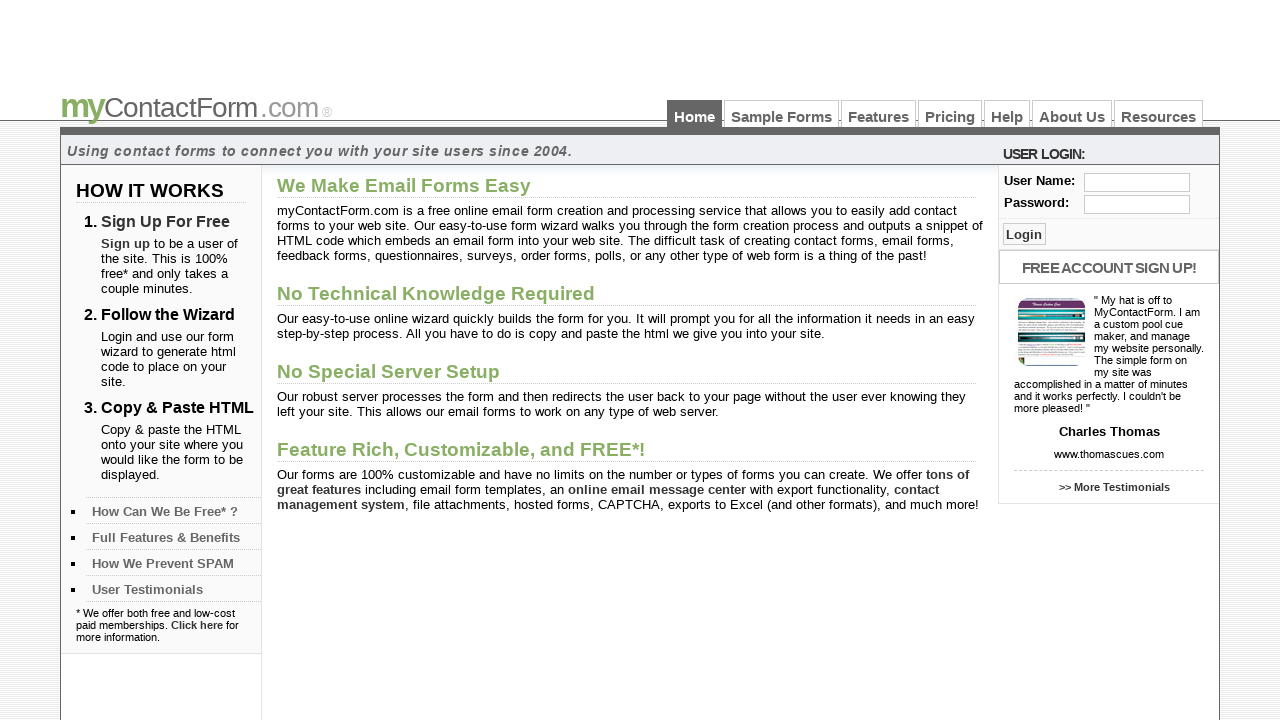

Navigated to starting URL https://www.mycontactform.com
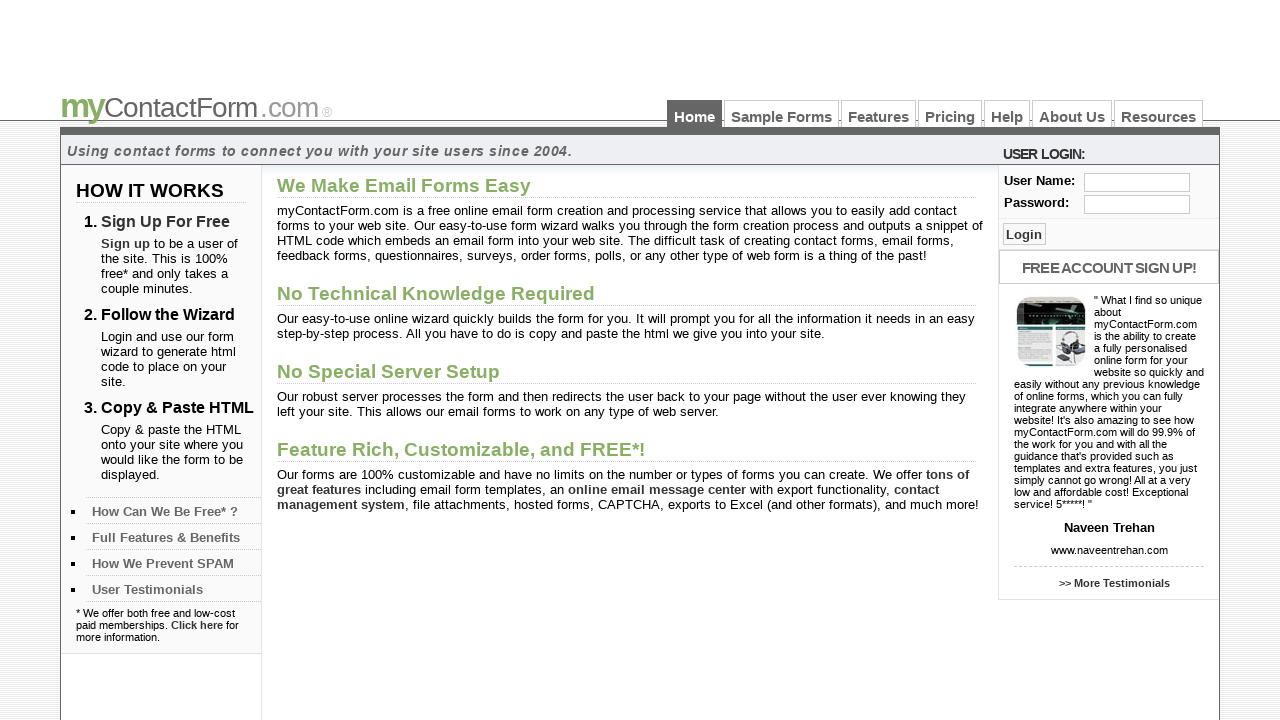

Opened a new page/tab
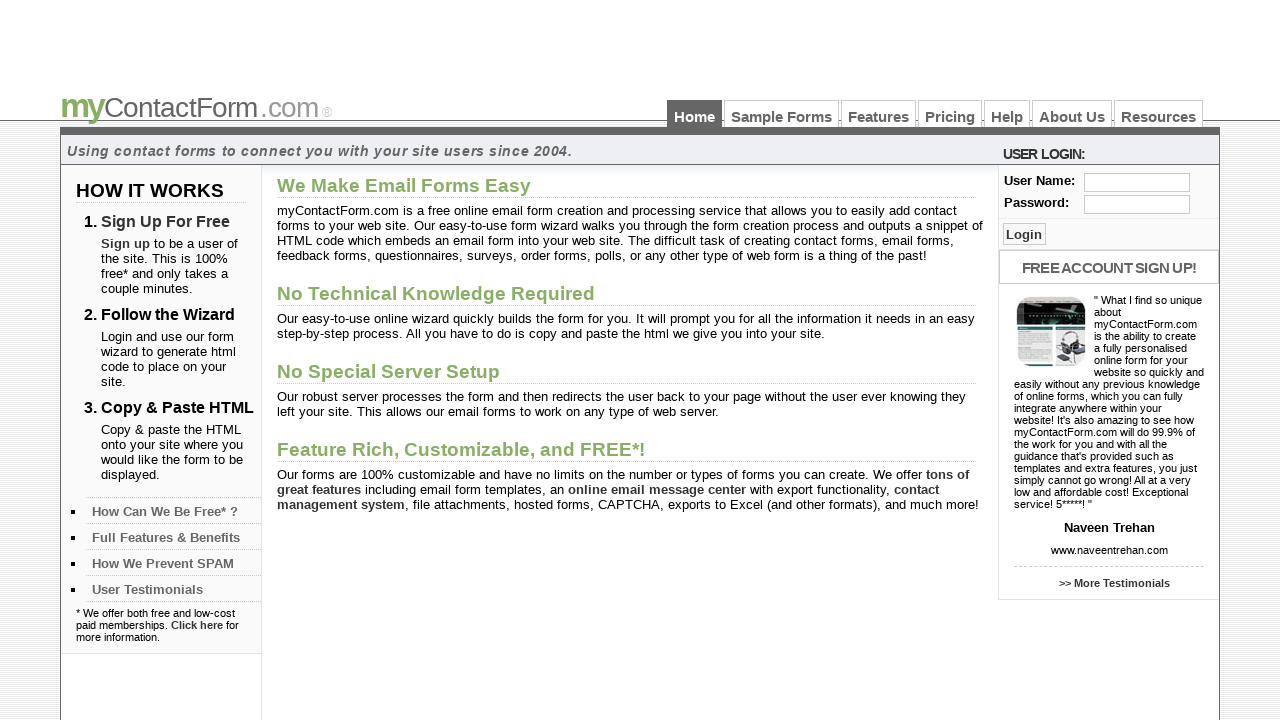

Navigated second page to https://www.eyeglassworld.com
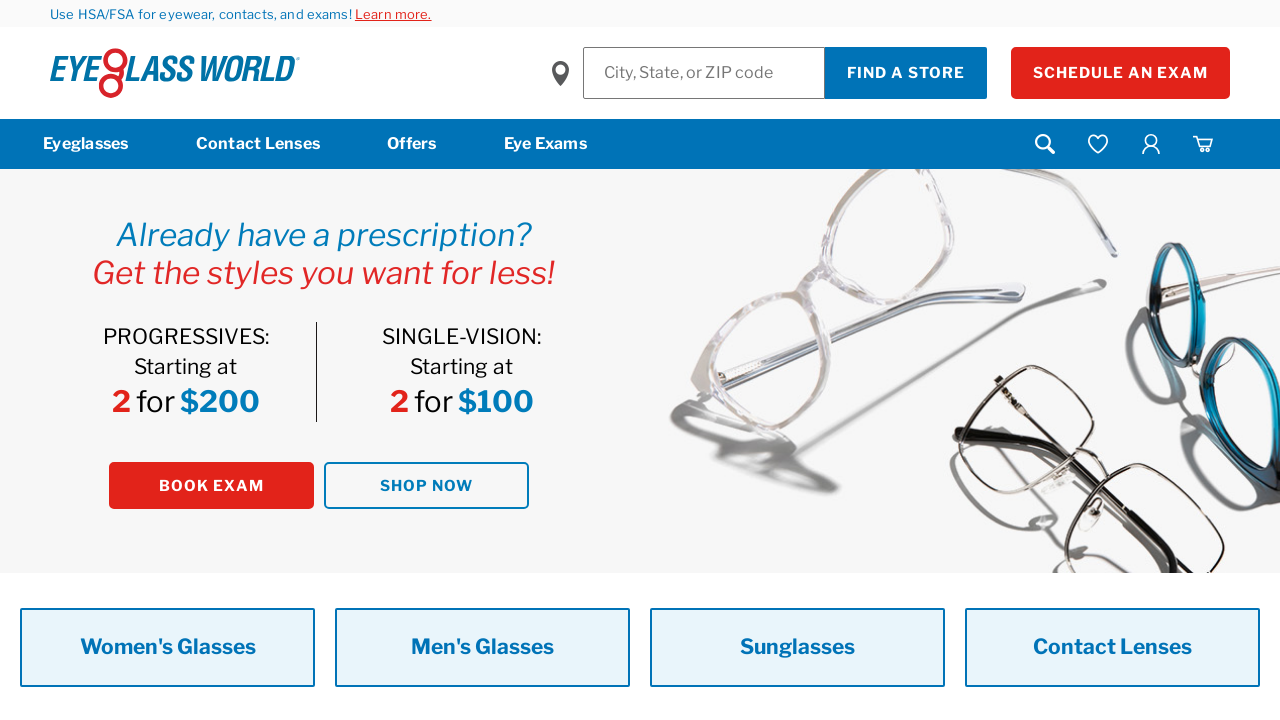

Opened another new page/tab
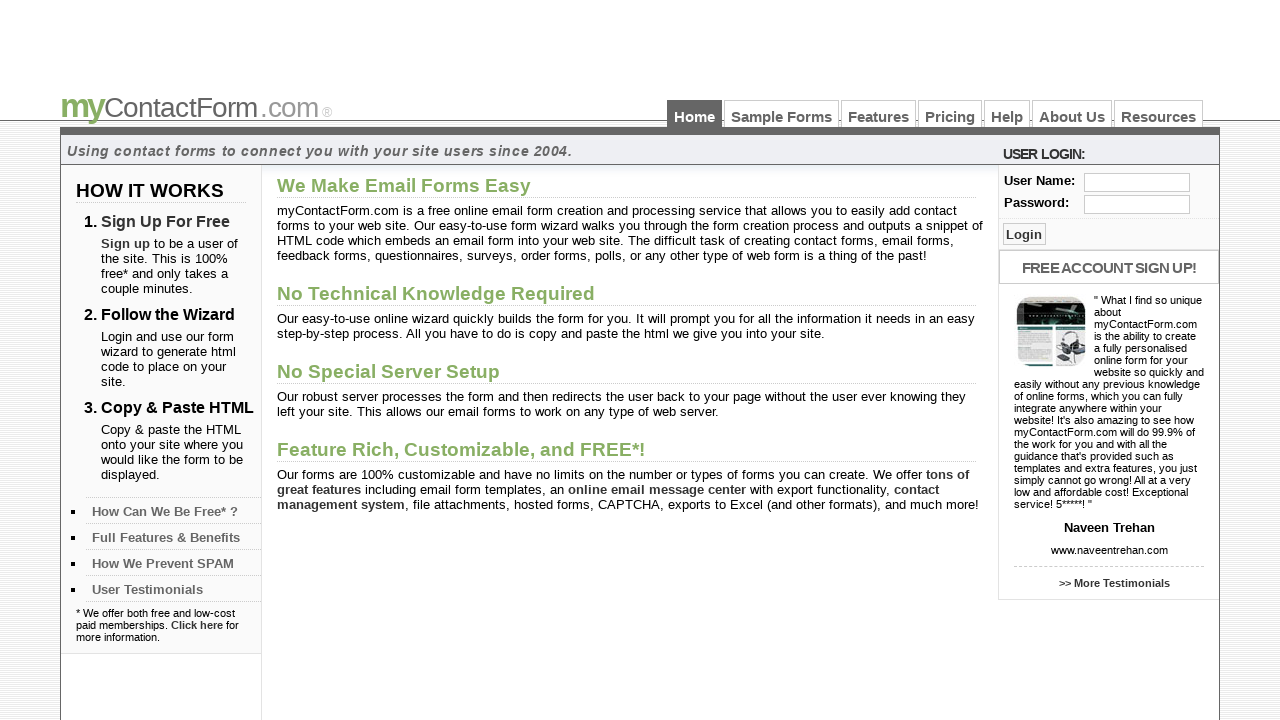

Navigated third page to Eyeglass World location search
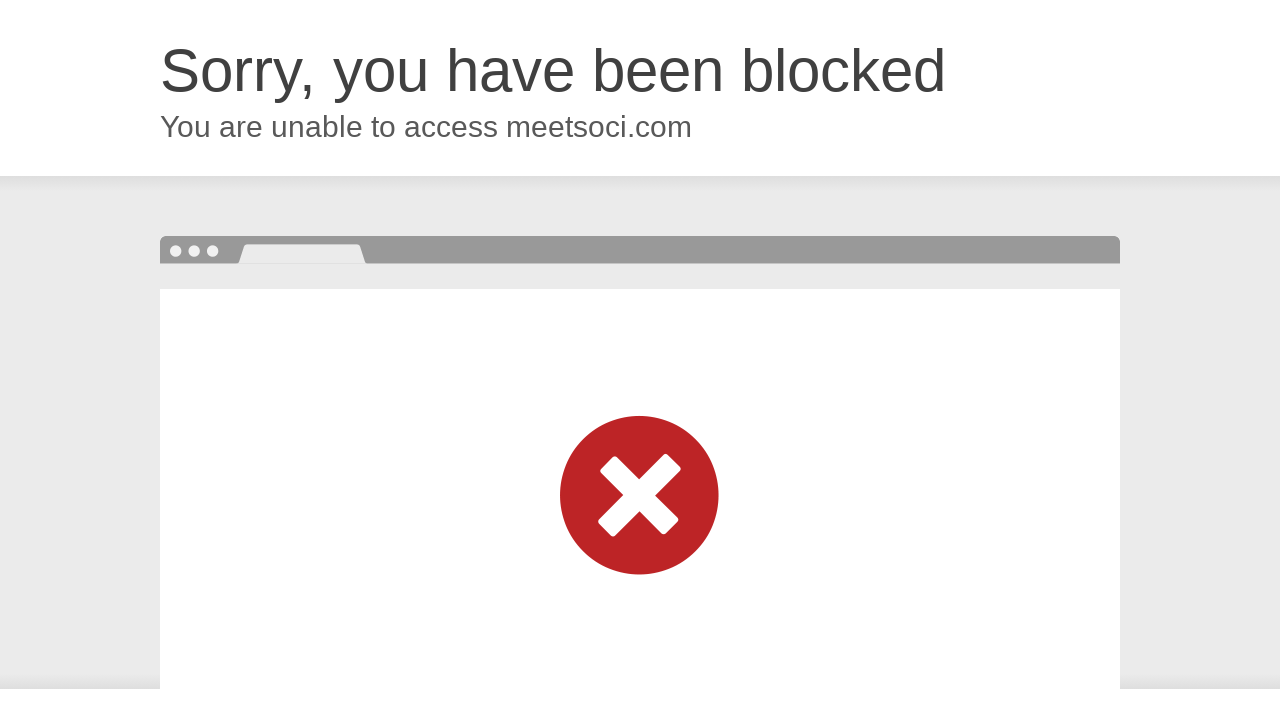

Closed second page/tab
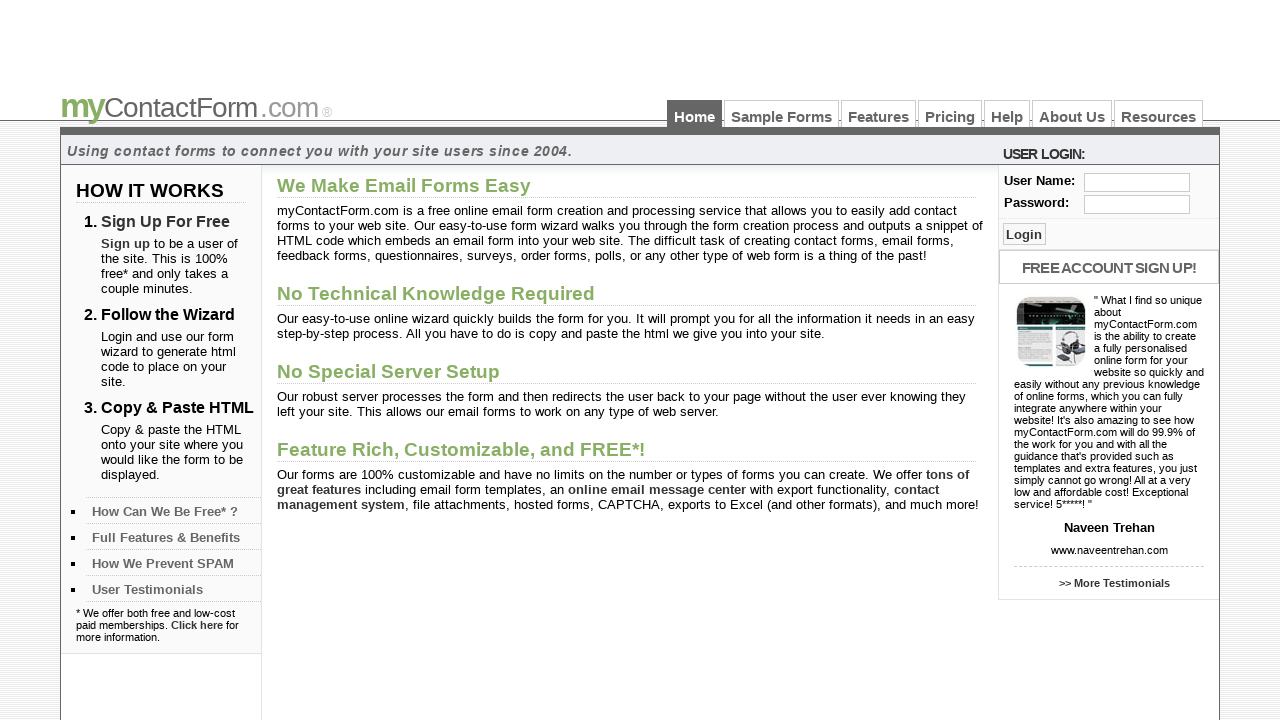

Closed third page/tab
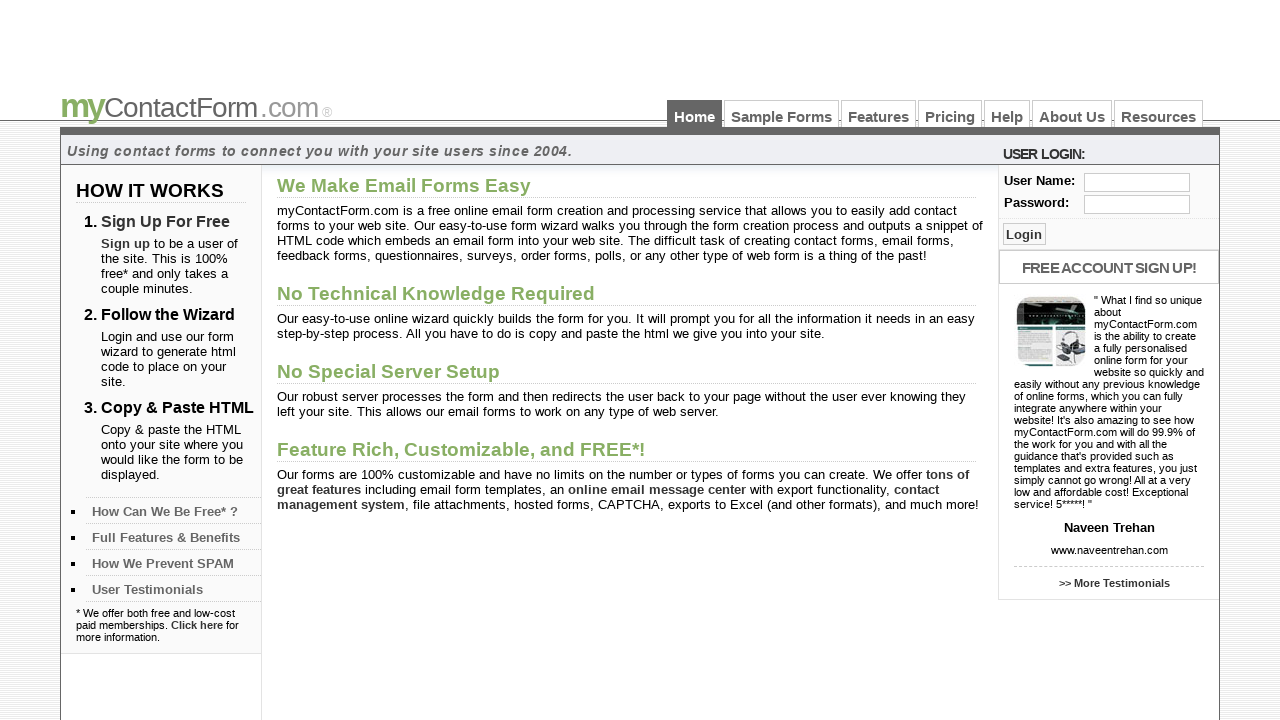

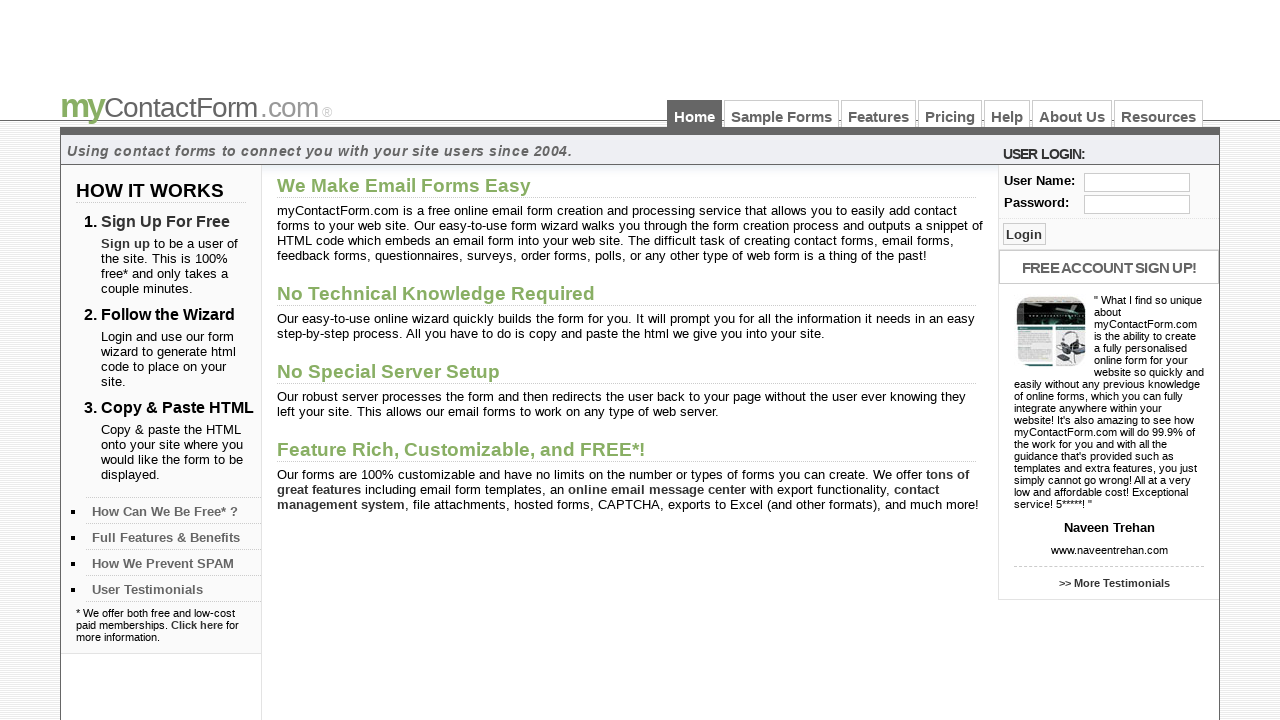